Tests the advanced search functionality on the WHO ICD-10 browser by opening the advanced search dialog, enabling definition search, entering a medical term query, submitting the search, and then closing the dialog.

Starting URL: https://icd.who.int/browse10/2019/en

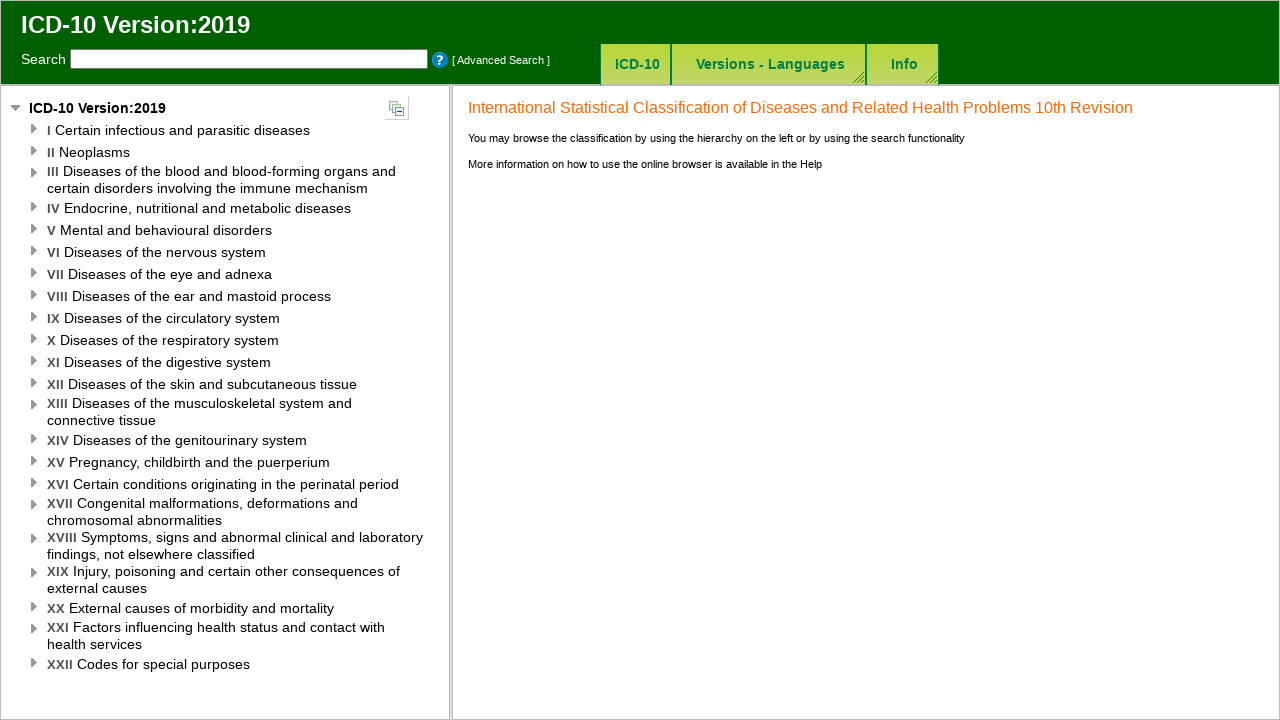

Waited for page to load (networkidle)
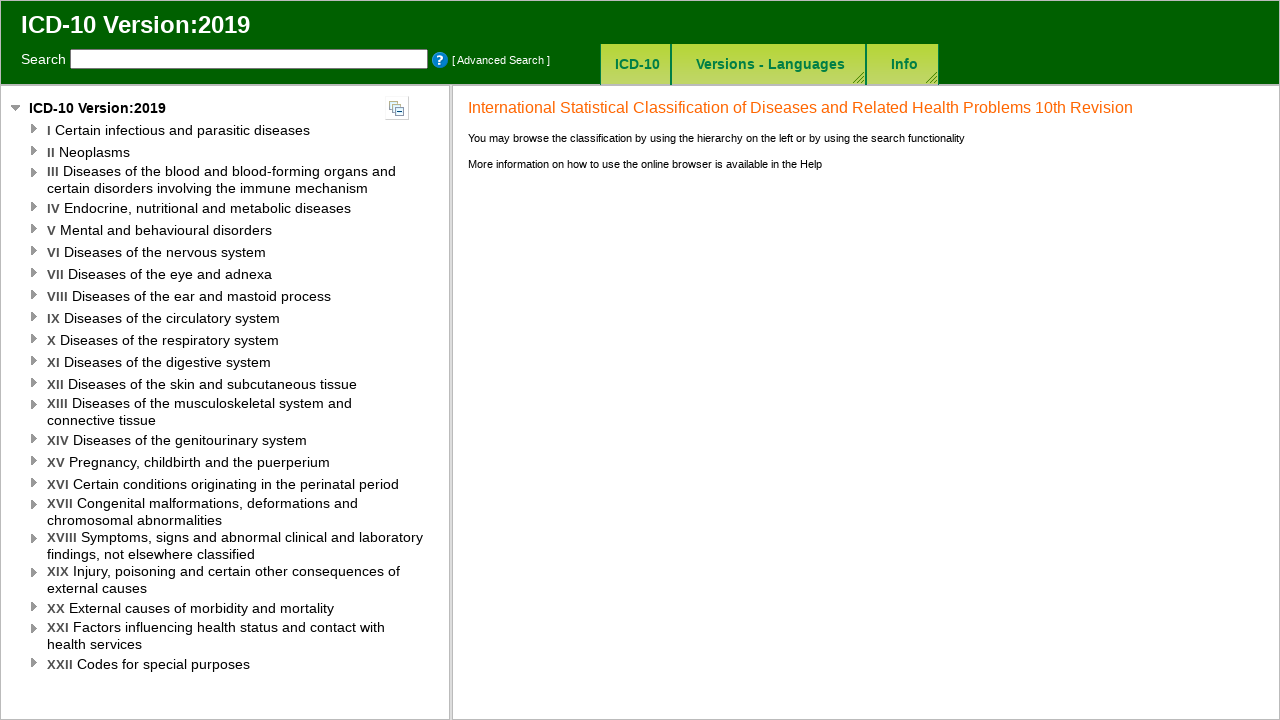

Clicked advanced search button at (501, 60) on xpath=//*[@id="advancedSearchButton"]
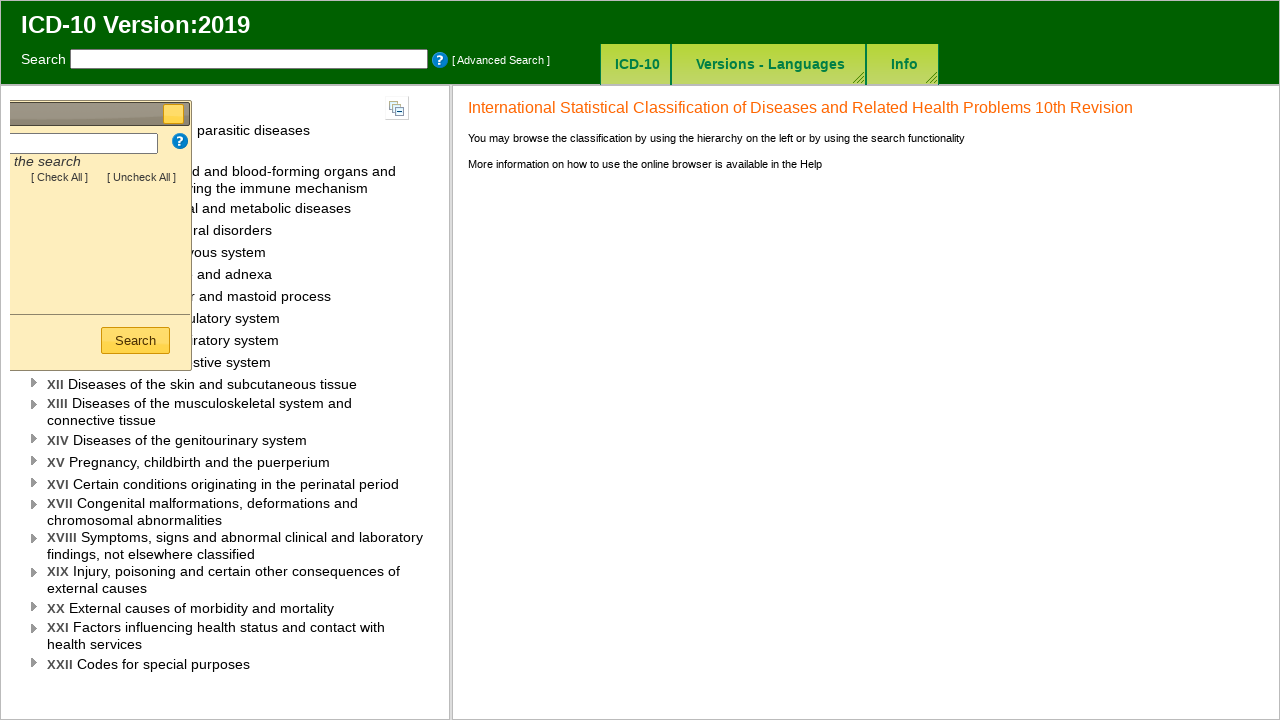

Waited for advanced search dialog to appear
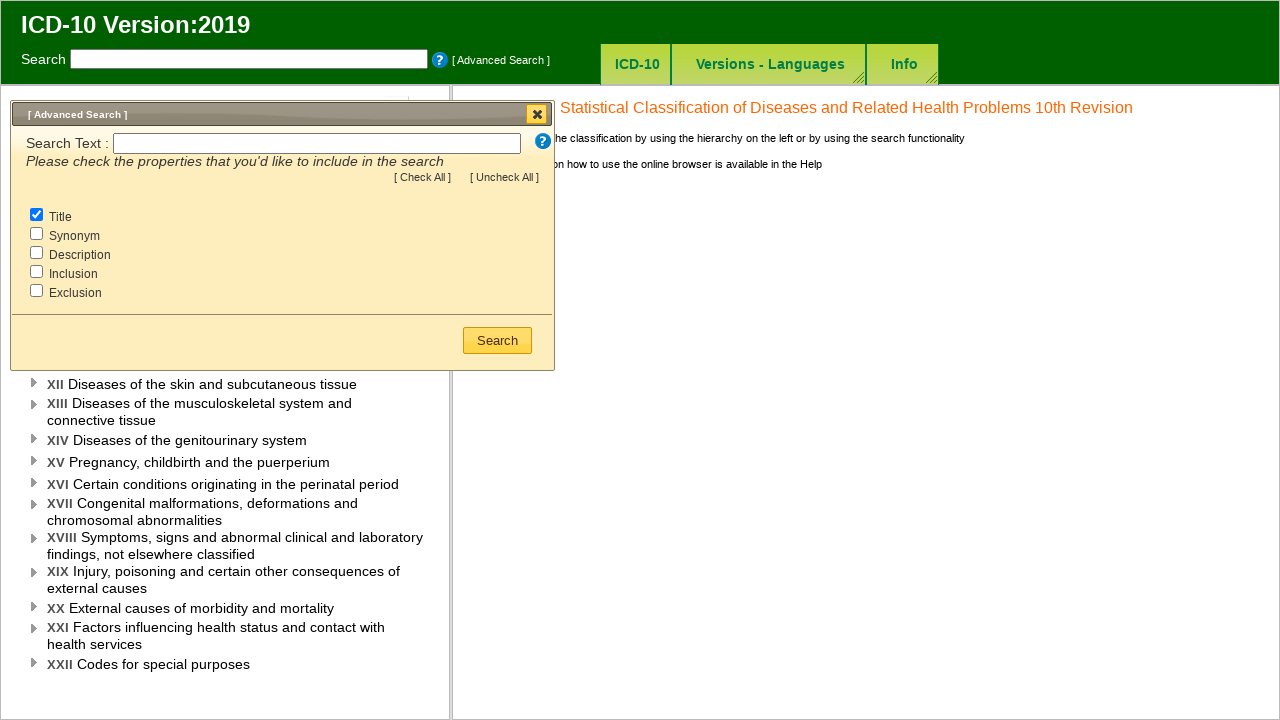

Enabled 'Search Definition' checkbox at (37, 252) on xpath=//*[@id="Search_Definition"]
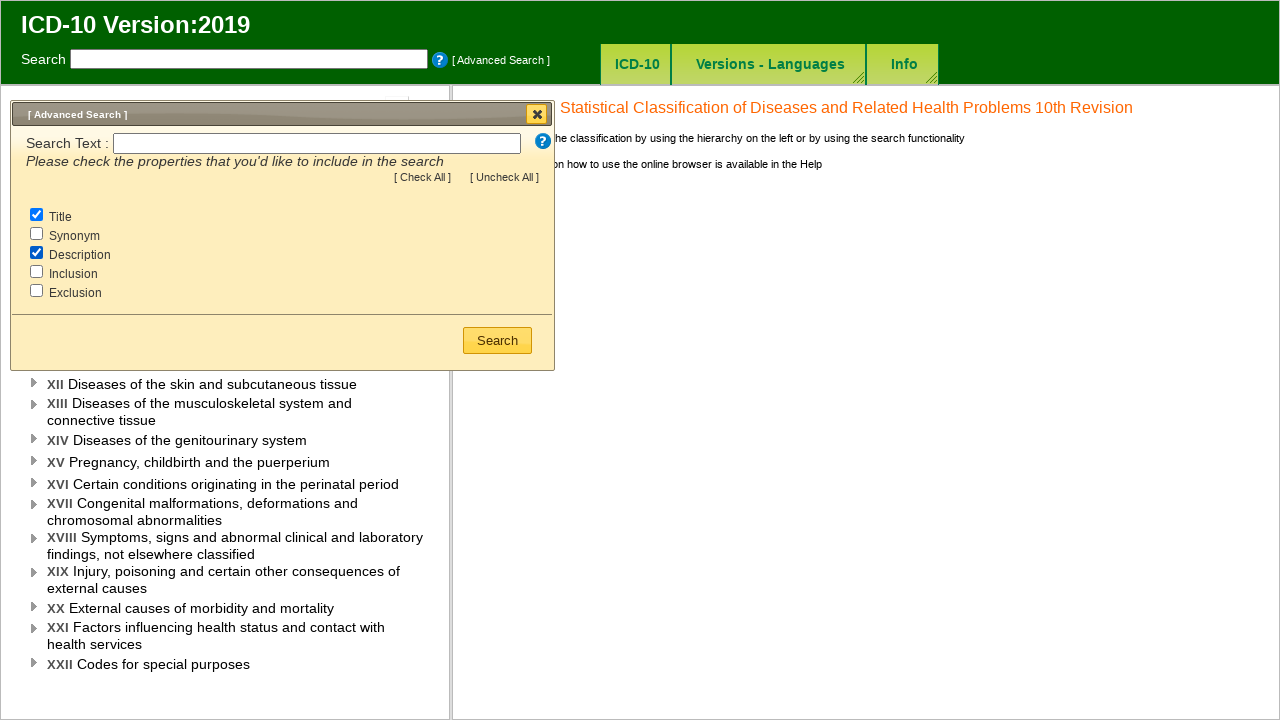

Waited for checkbox state to register
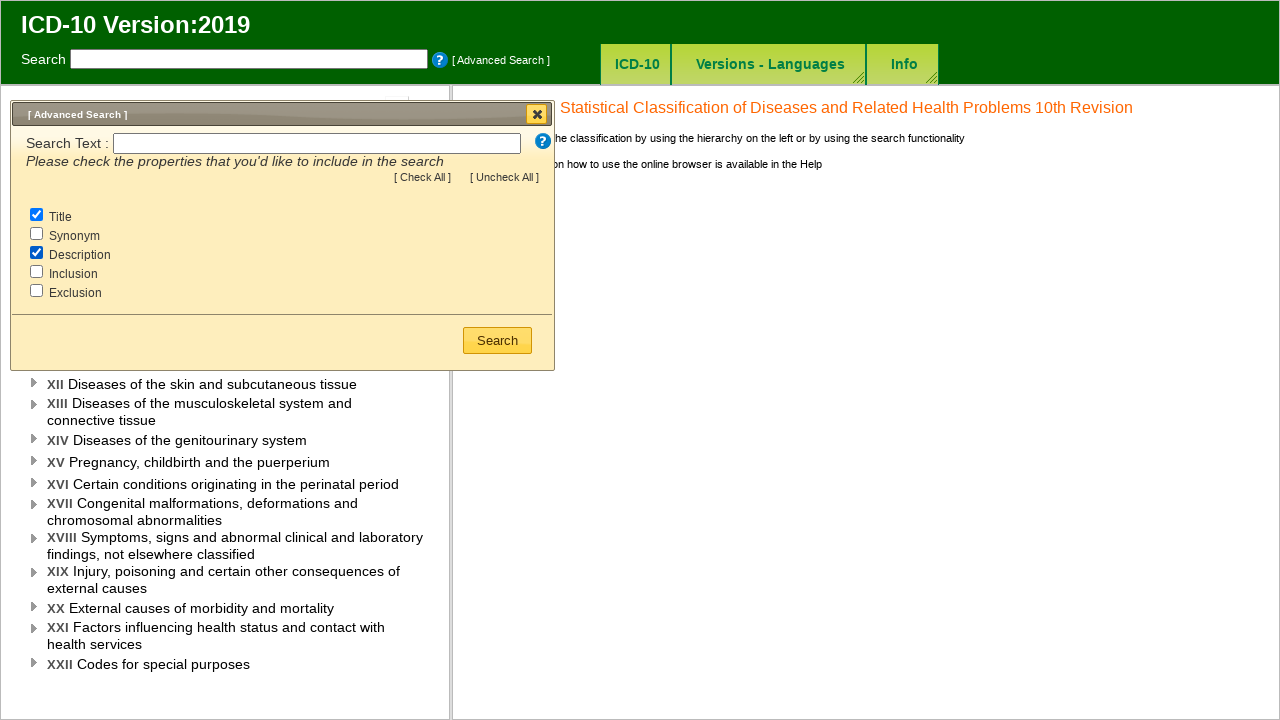

Entered 'Cholera' in search text field on //*[@id="SearchText"]
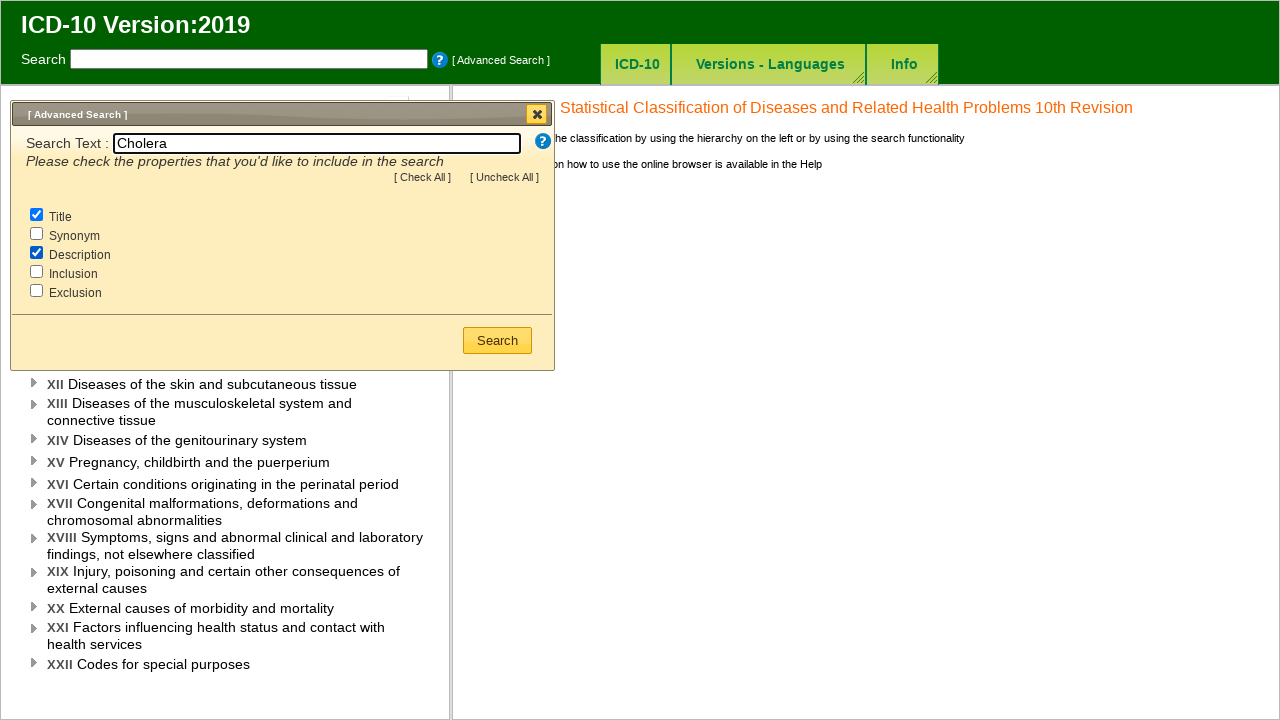

Clicked search submit button at (498, 340) on xpath=/html/body/div[8]/div[3]/div/button/span
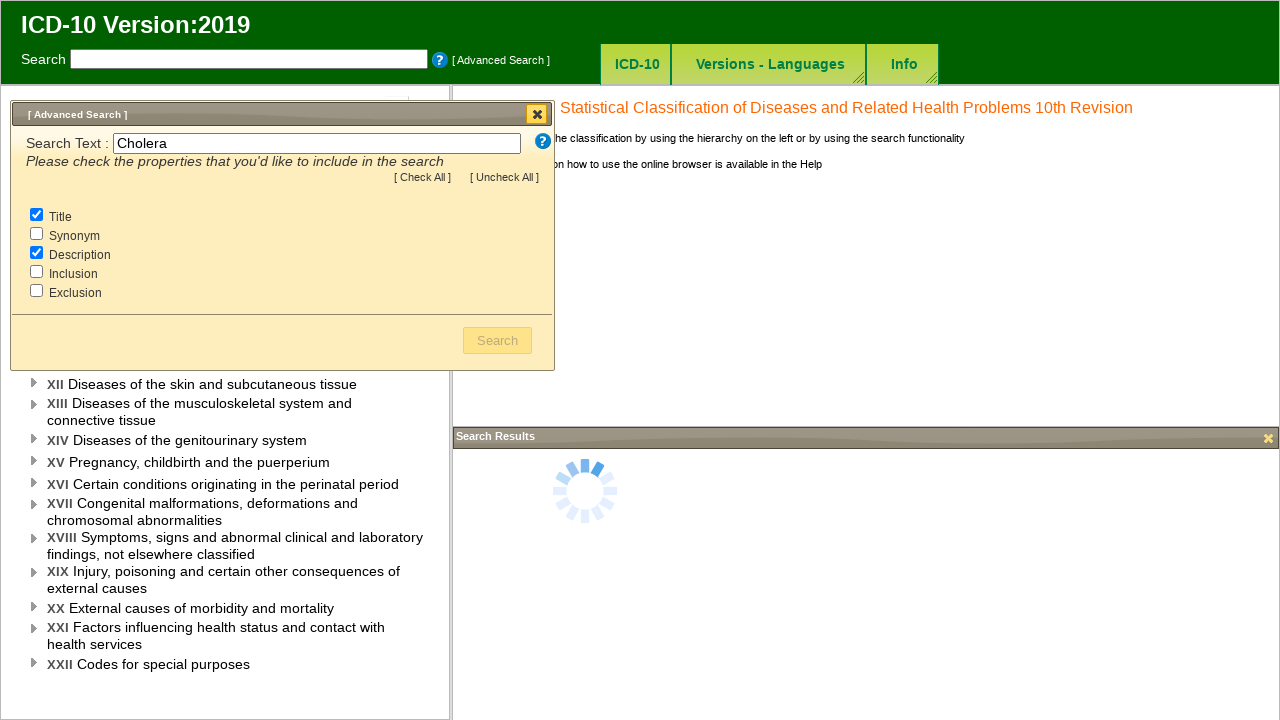

Waited for search results to load
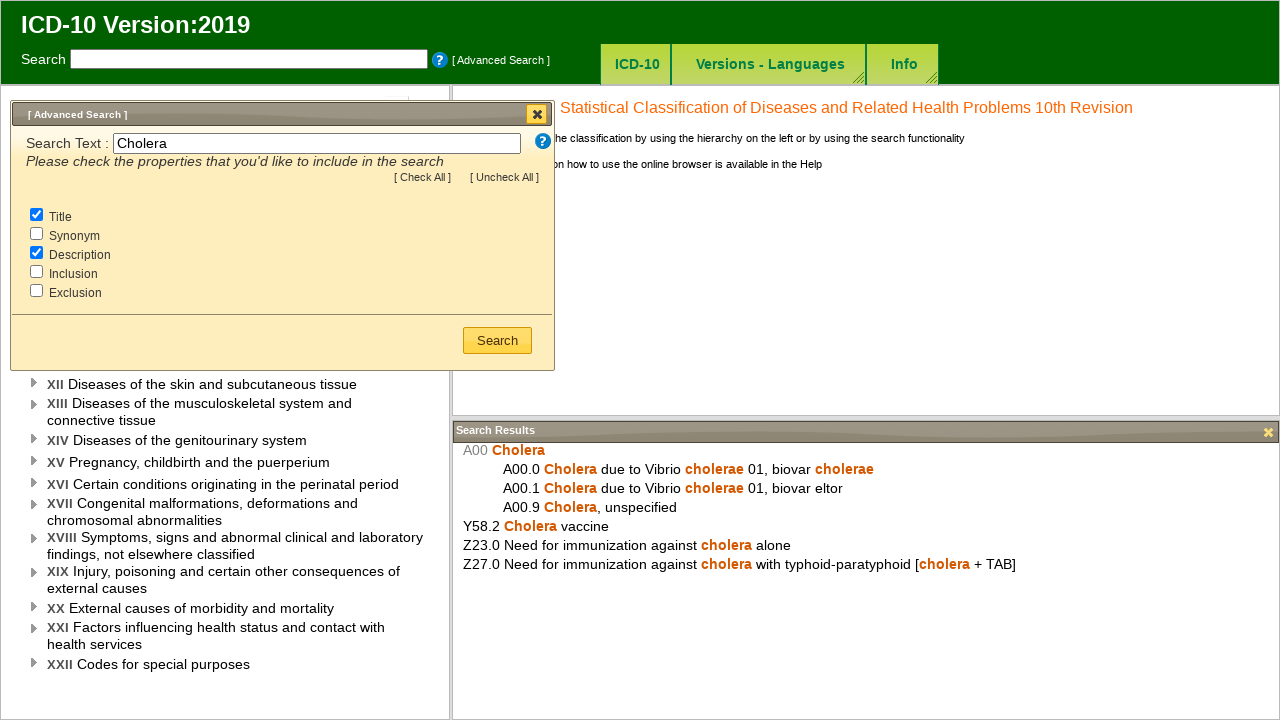

Closed advanced search dialog at (537, 114) on xpath=/html/body/div[8]/div[1]/button/span[1]
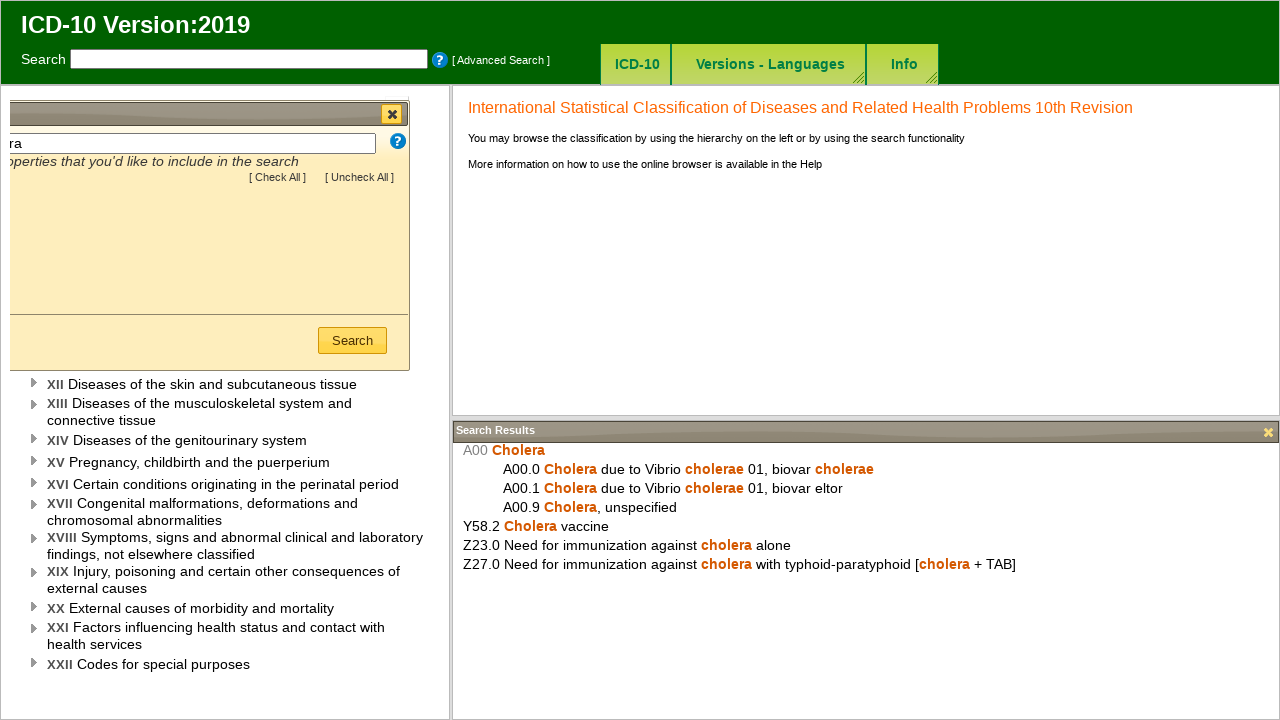

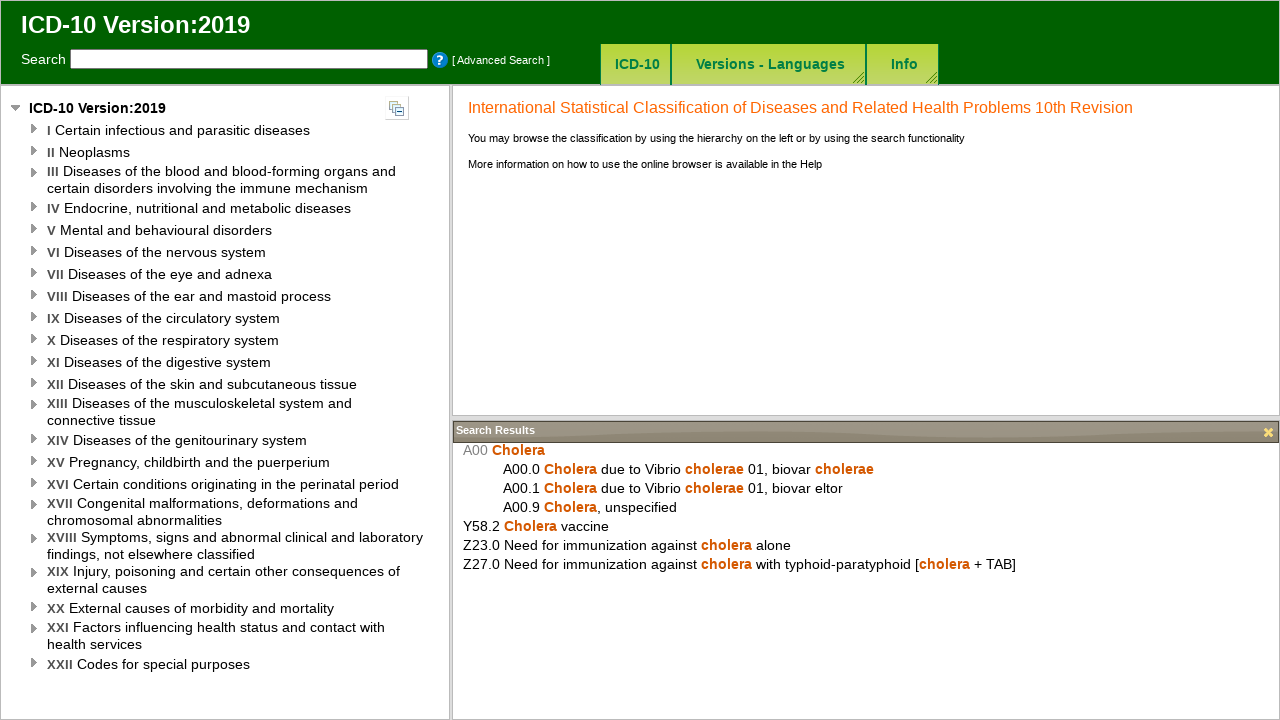